Tests the article search functionality on SAM Sistemas website by searching for "devops", navigating through paginated search results, and clicking on a specific article to verify it loads correctly.

Starting URL: https://www.samsistemas.com.ar/

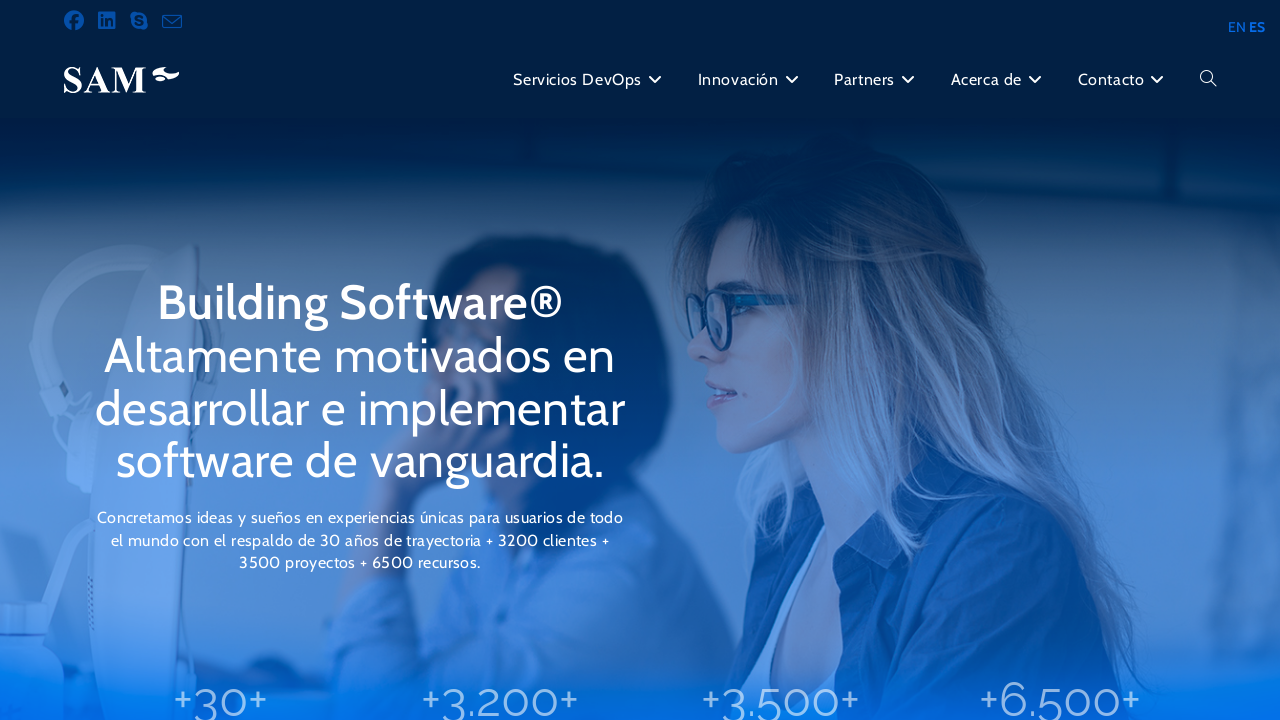

Clicked search icon in menu at (1208, 80) on xpath=//*[@id='menu-principal']/li[6]/a
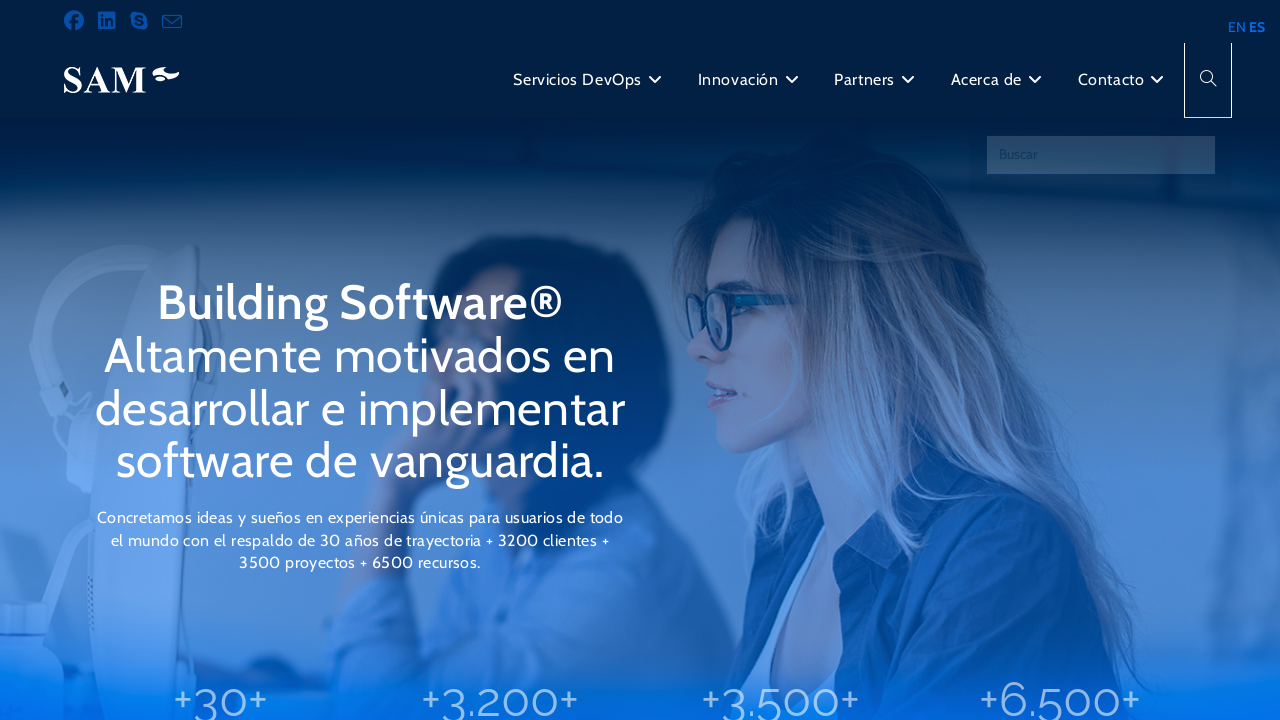

Cleared search bar on #ocean-search-form-1
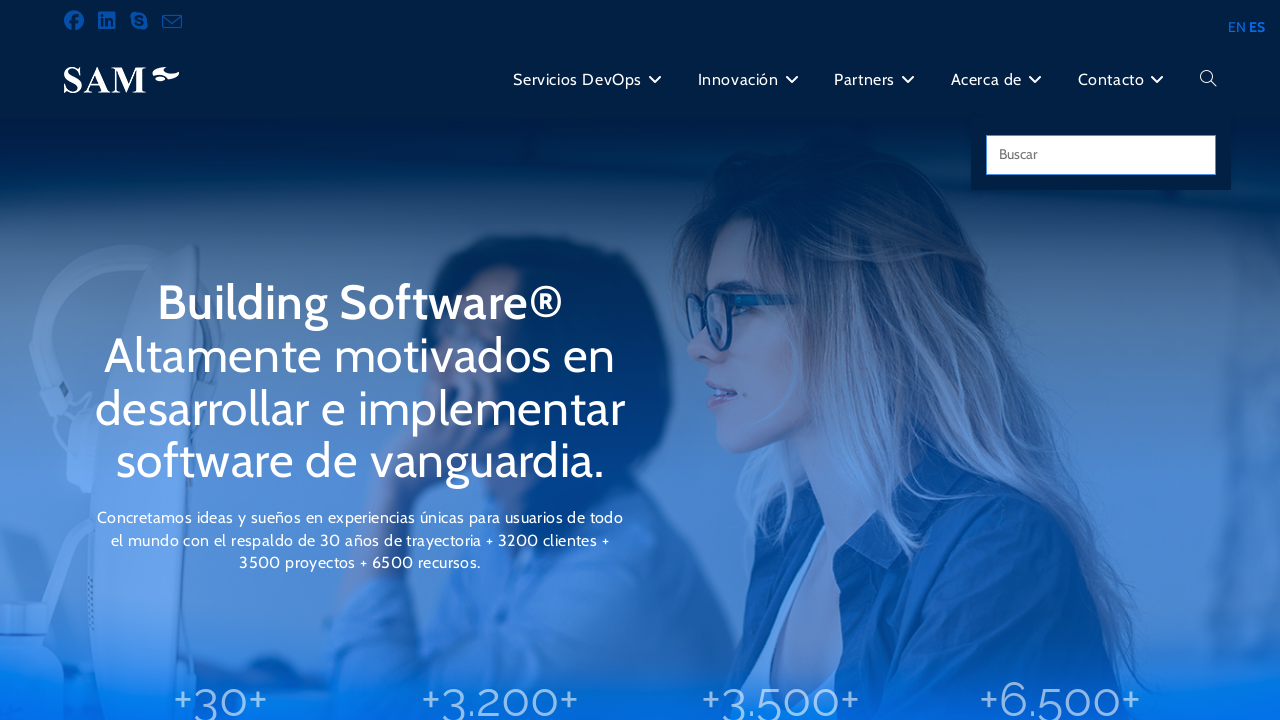

Filled search bar with 'devops' on #ocean-search-form-1
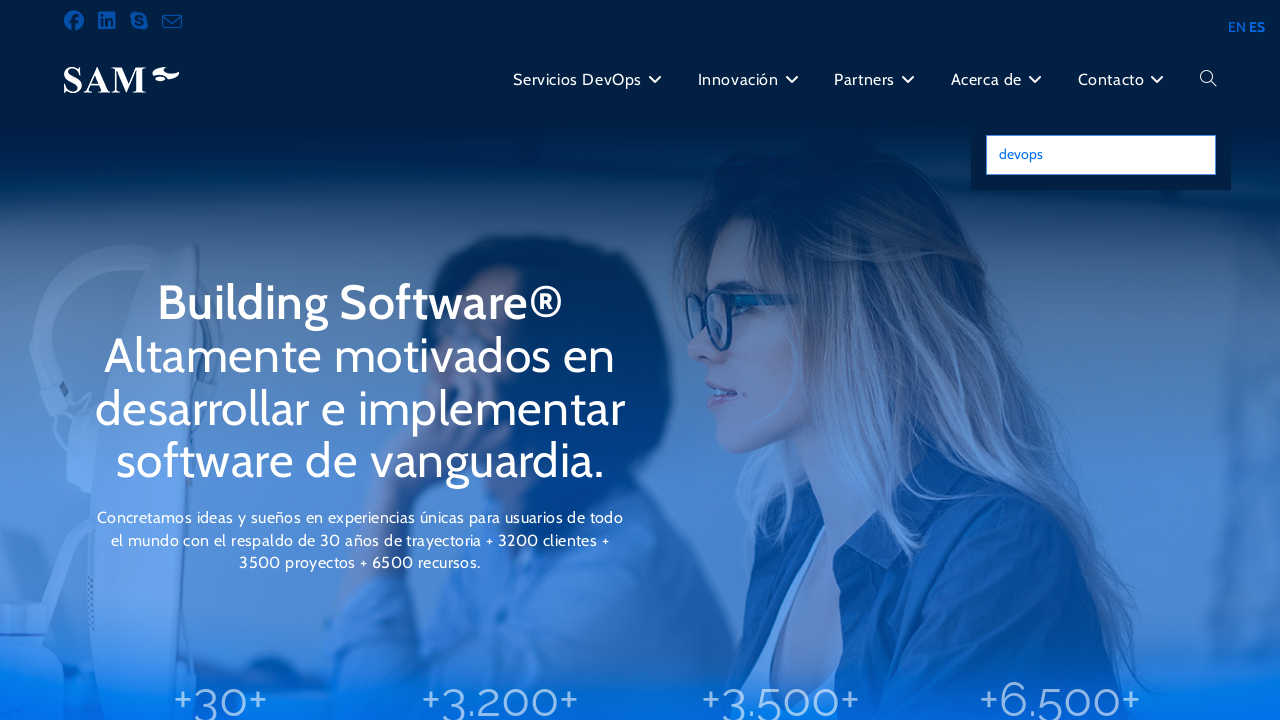

Submitted search form on #ocean-search-form-1
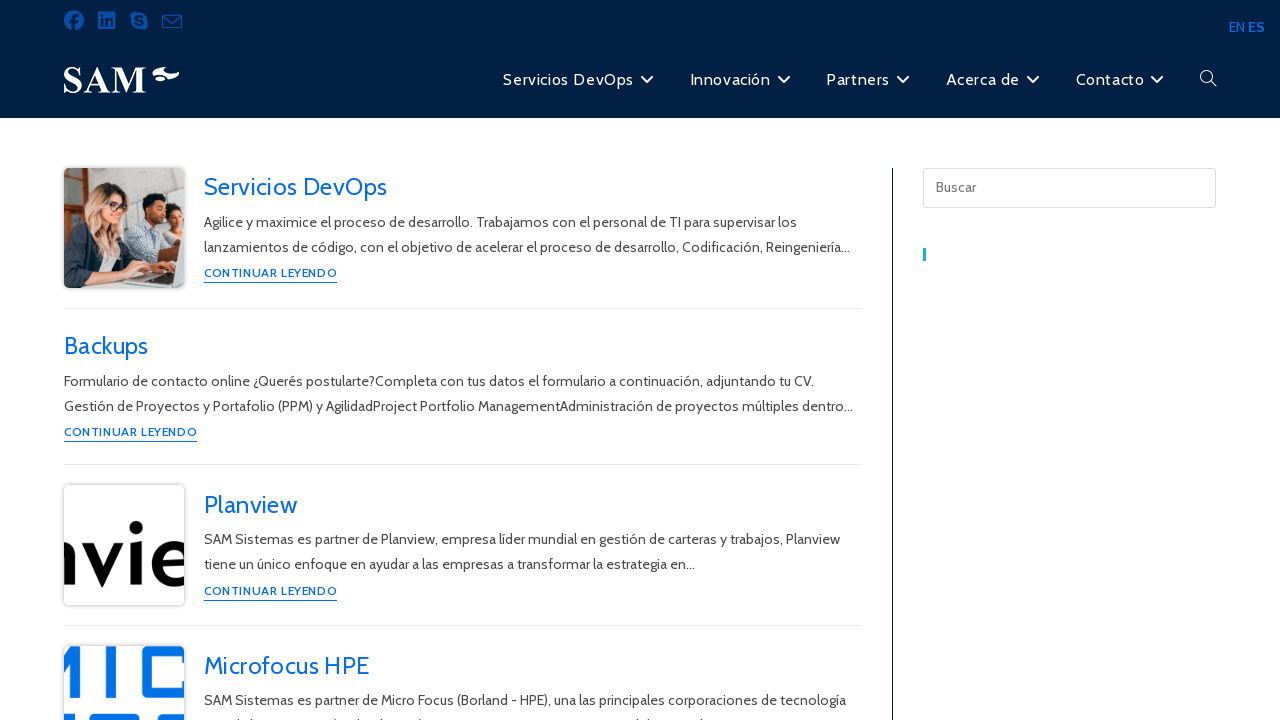

Waited for network idle after search submission
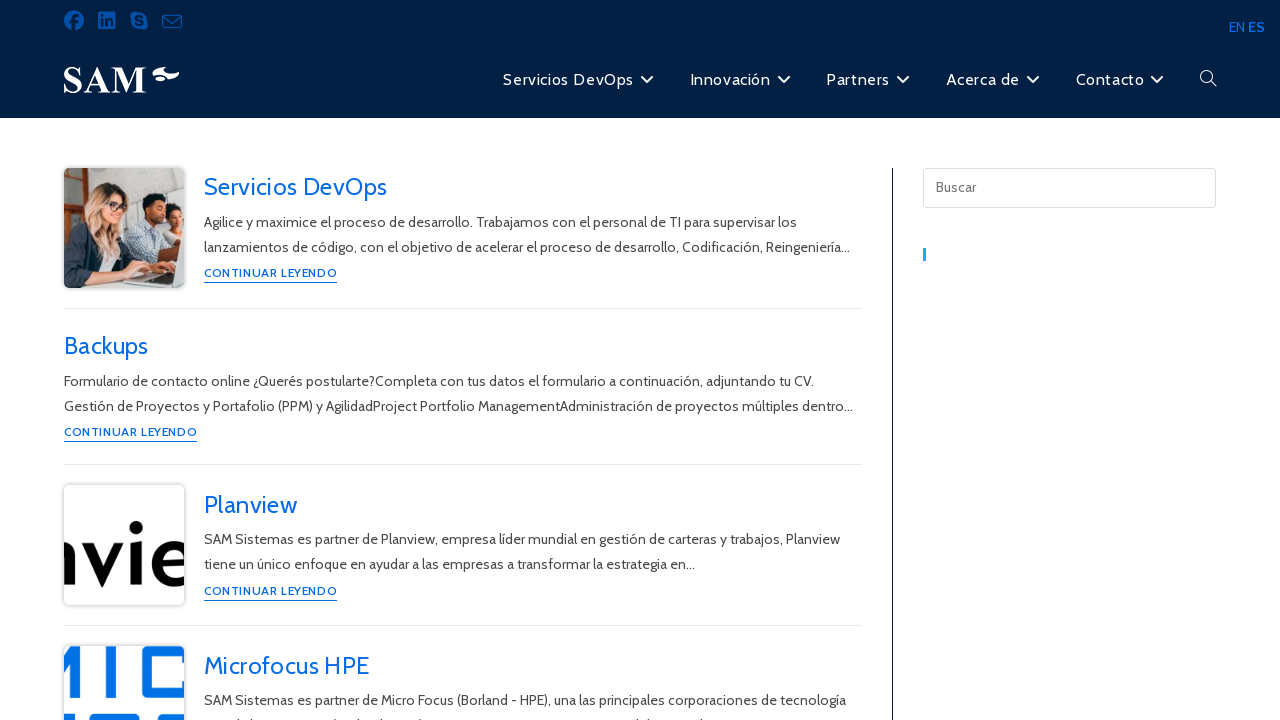

Articles loaded on search results page
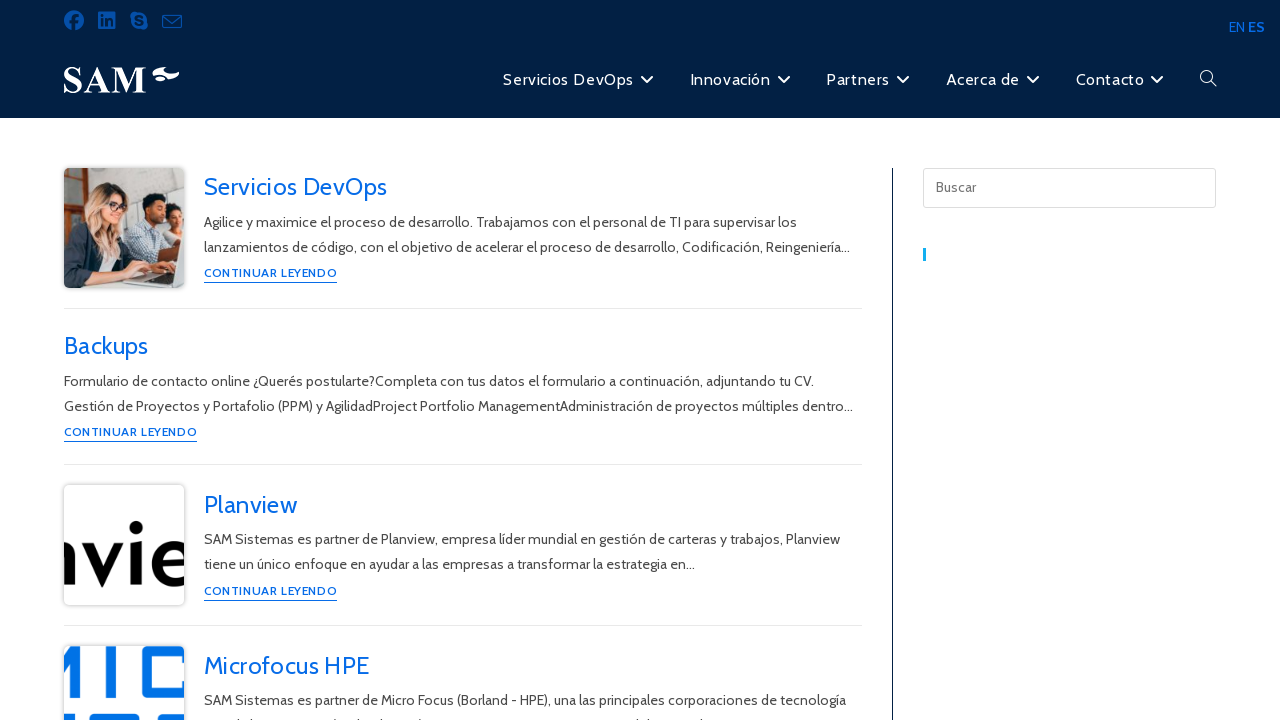

Found 2 pagination links
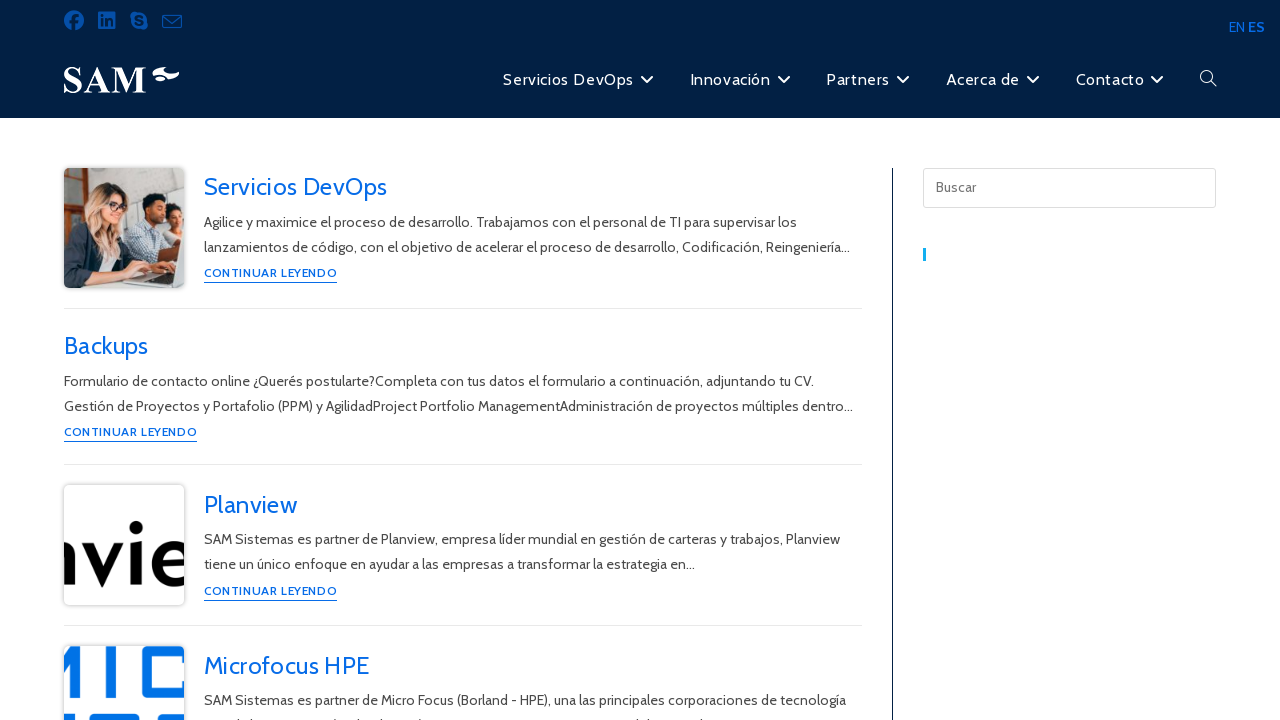

Clicked pagination link 1 at (732, 360) on xpath=//a[@class='page-numbers'] >> nth=0
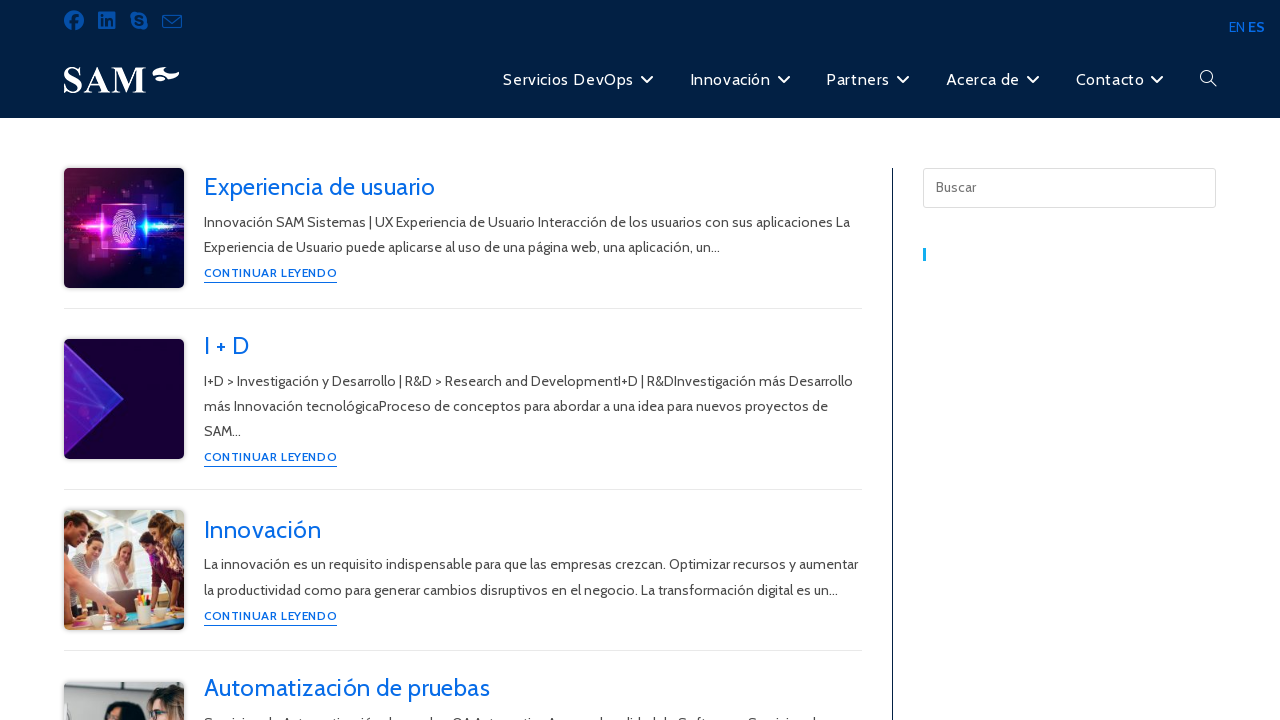

Waited for network idle after pagination click 1
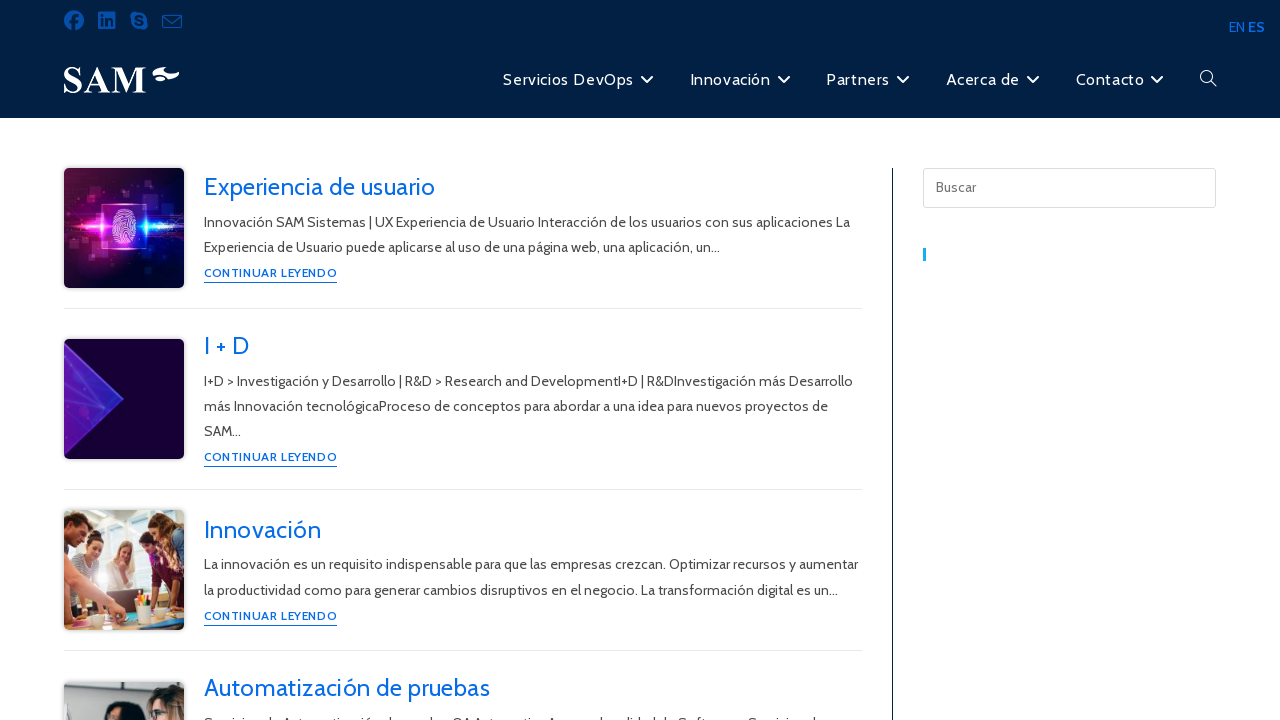

Clicked pagination link 2 at (783, 360) on xpath=//a[@class='page-numbers'] >> nth=1
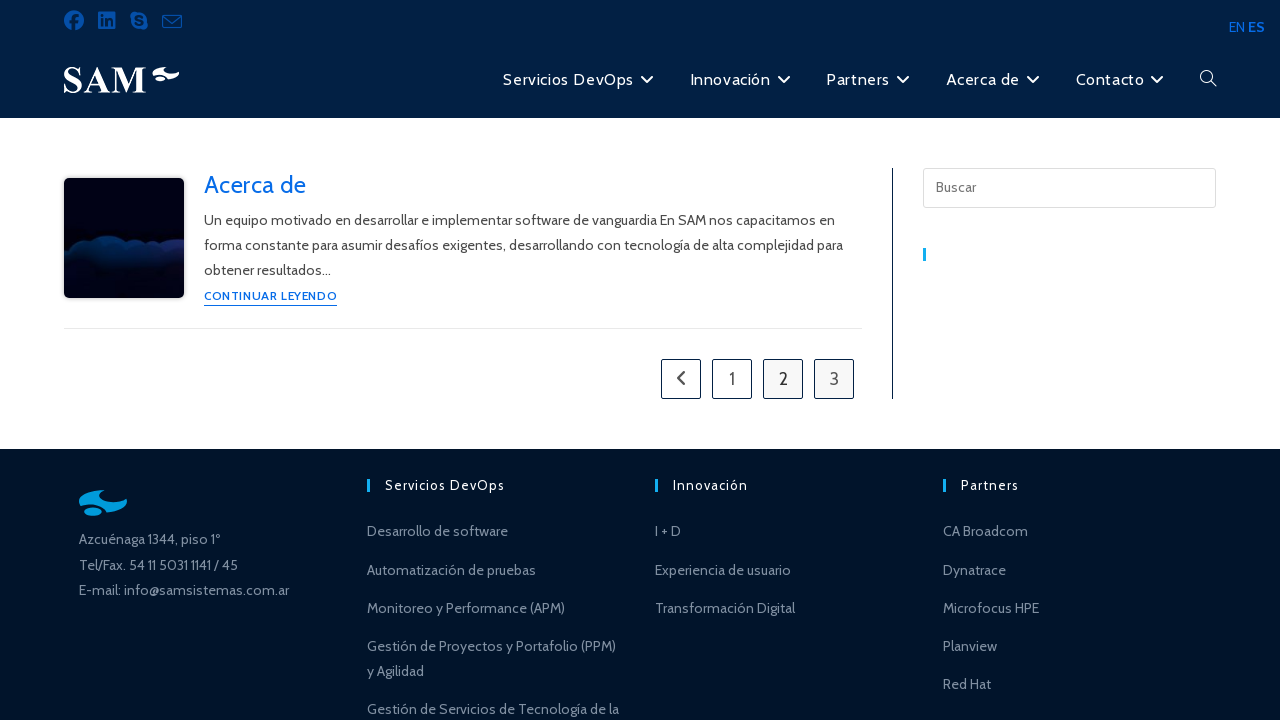

Waited for network idle after pagination click 2
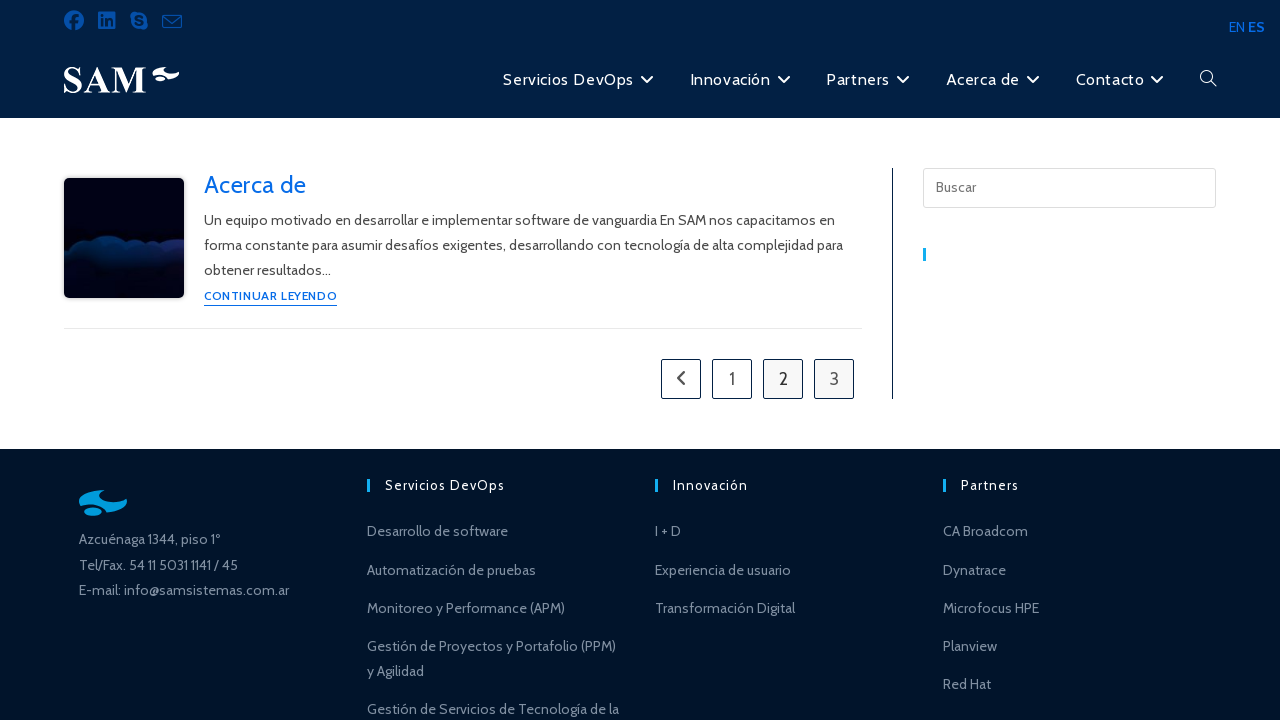

Clicked page 2 link at (783, 379) on a:text('2')
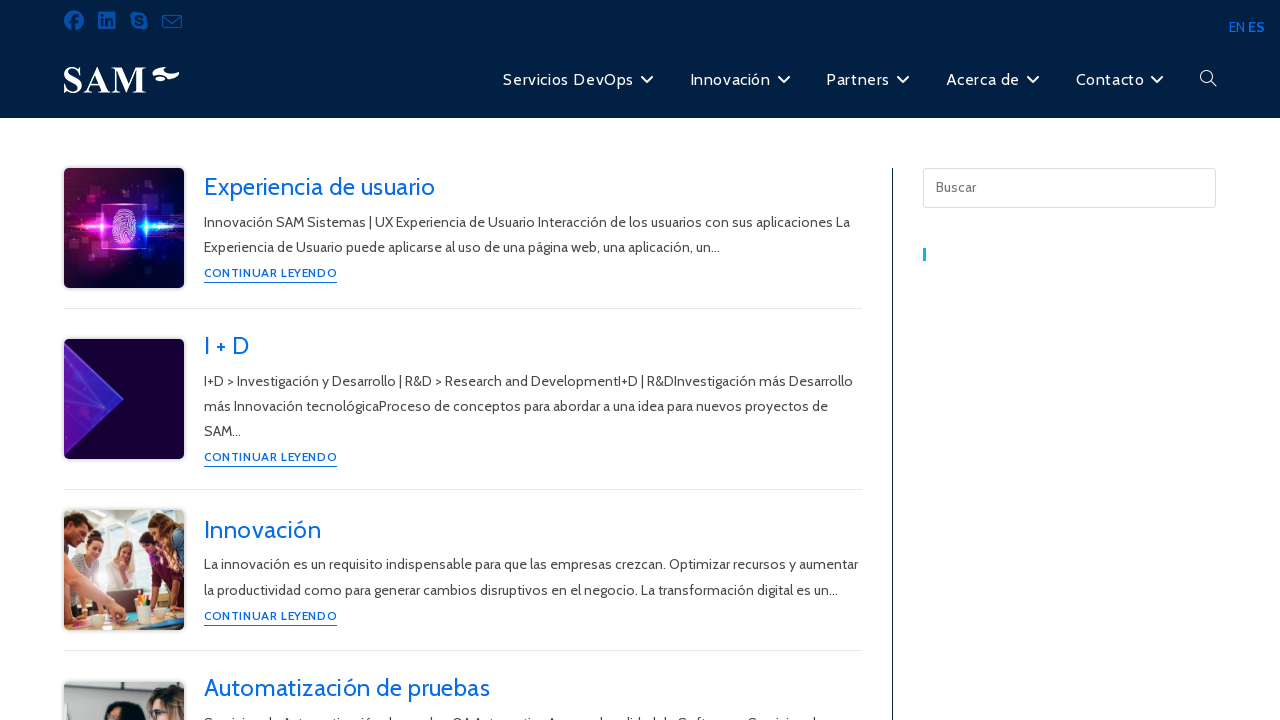

Waited for network idle after navigating to page 2
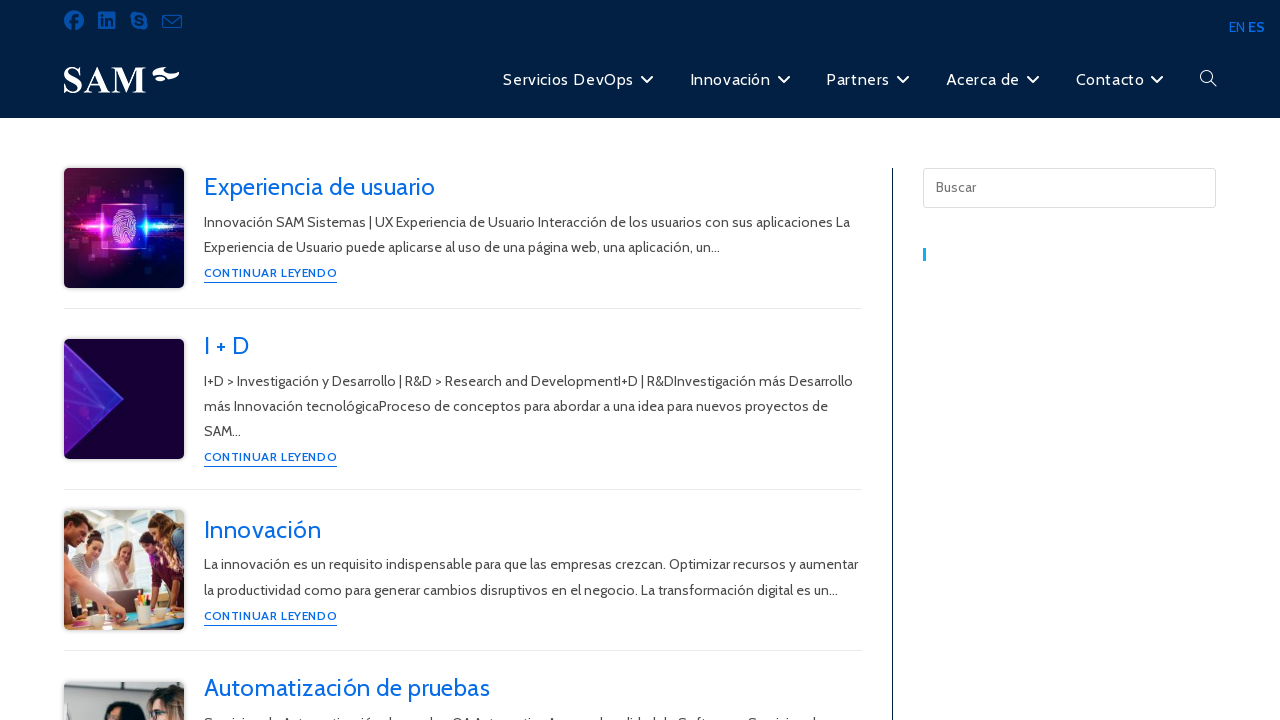

Clicked on article #4 at (347, 688) on xpath=//article/div/div[2]/header/h2/a >> nth=3
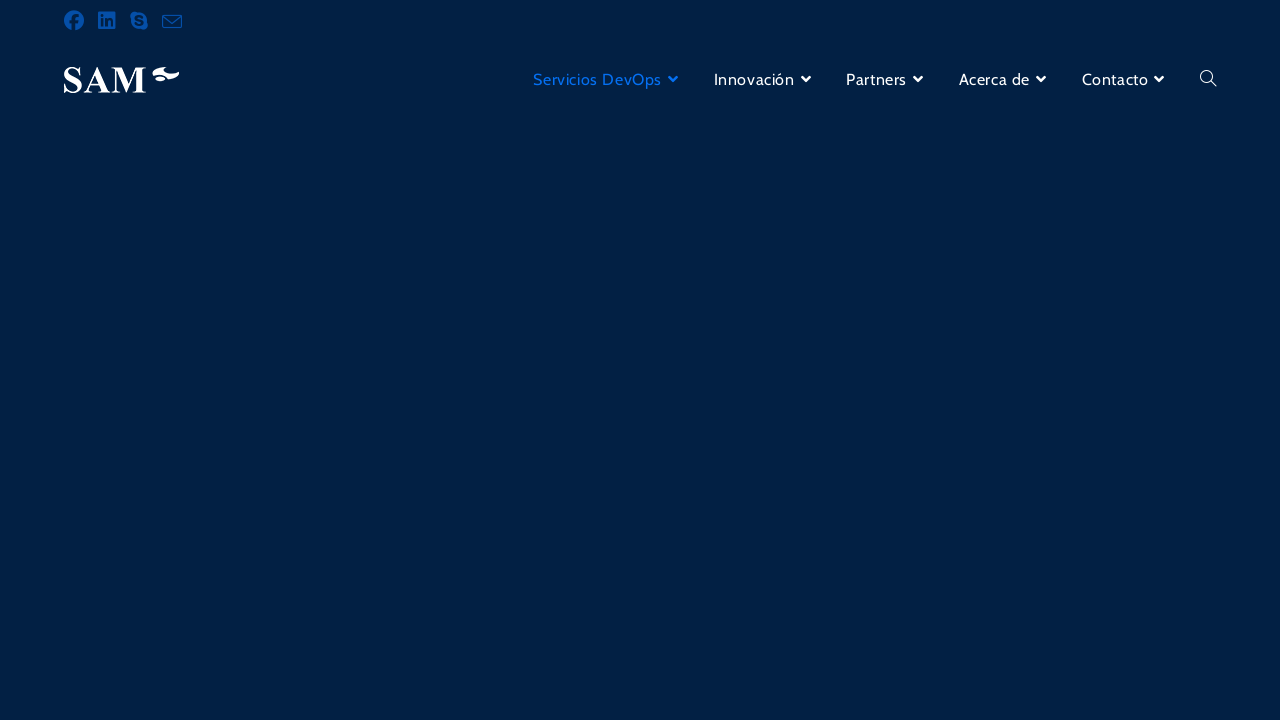

Waited for network idle after clicking article
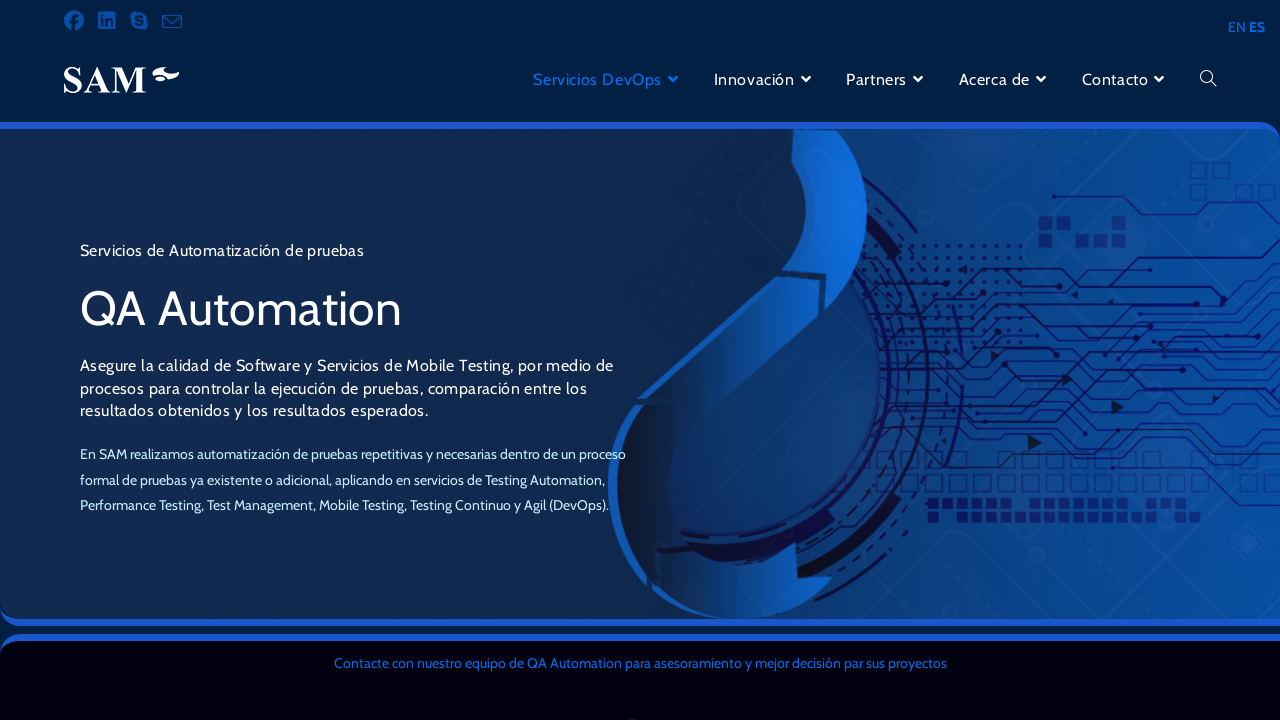

Article page loaded and 'Test Management' text found
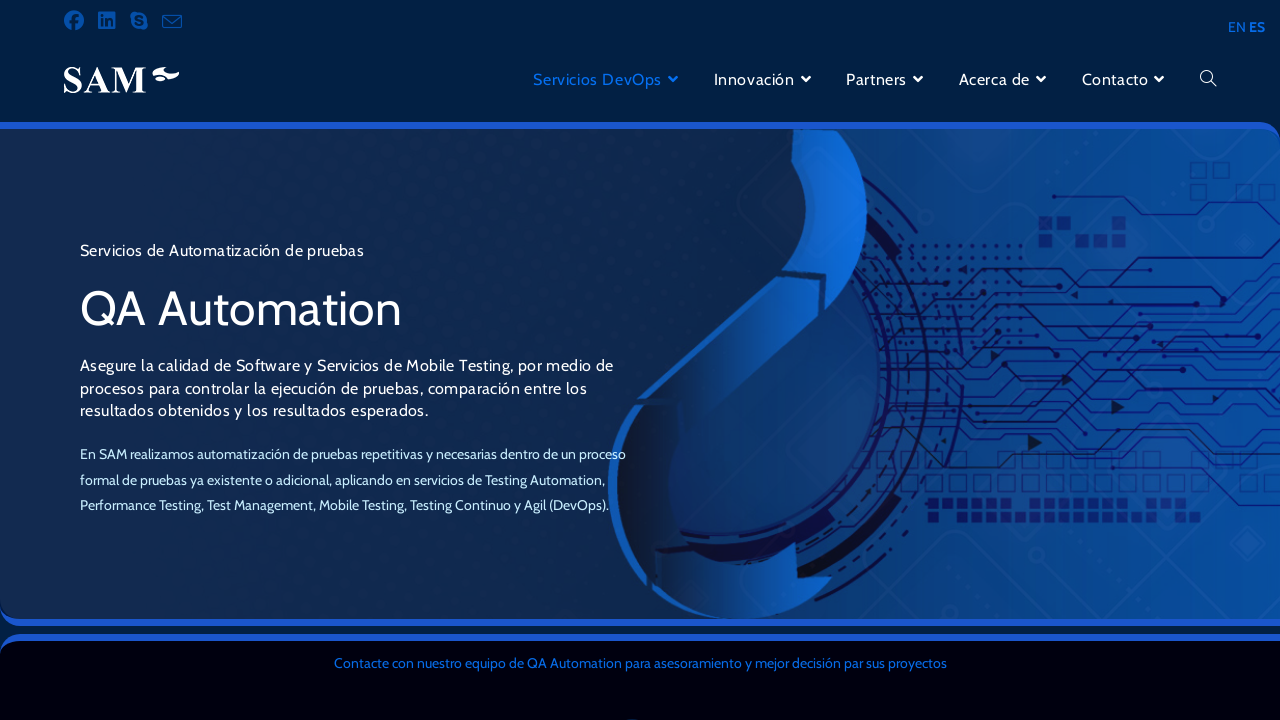

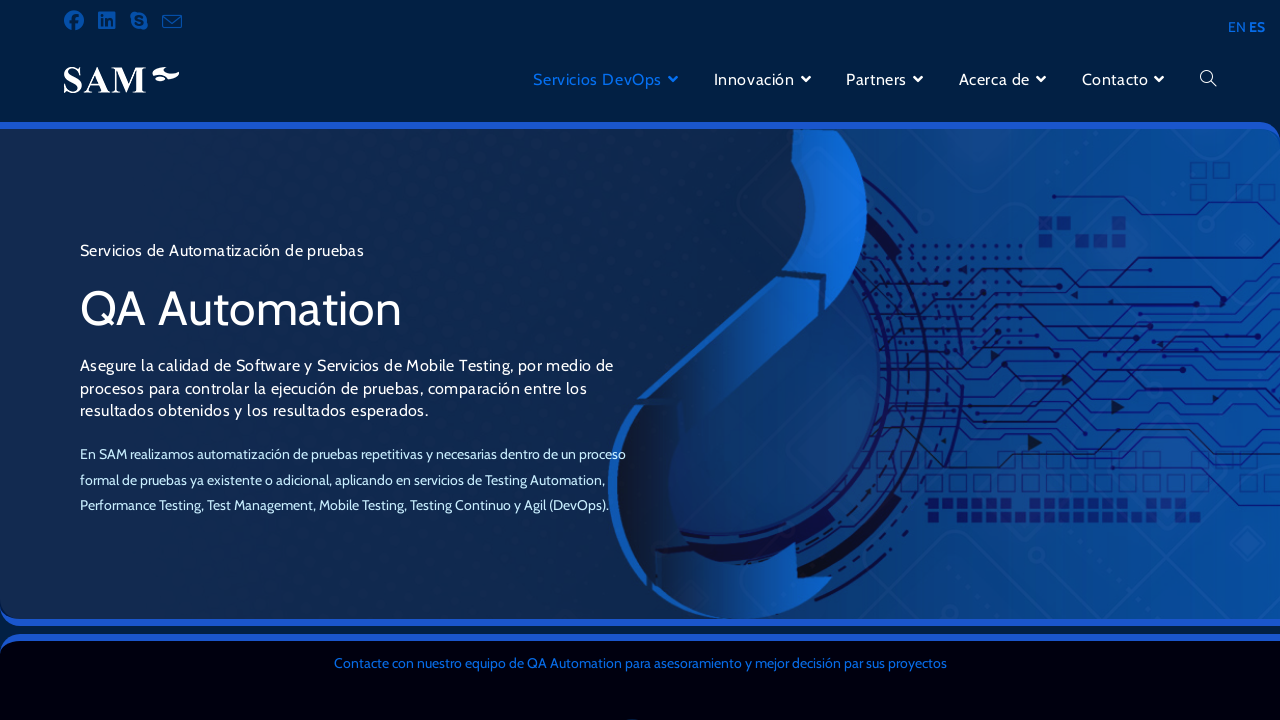